Tests the store search functionality by entering a search term "School" into the search field and clicking on it to potentially trigger search suggestions or results.

Starting URL: https://kodilla.com/pl/test/store

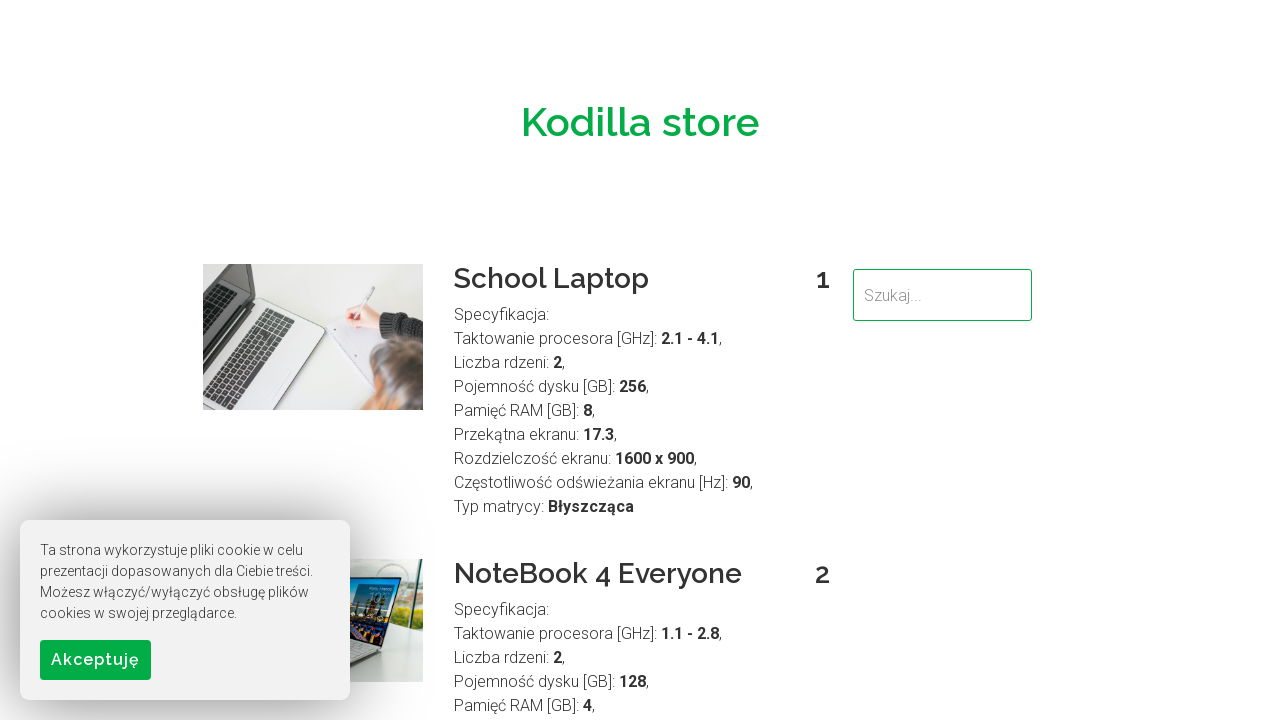

Filled search field with 'School' on input[name='search']
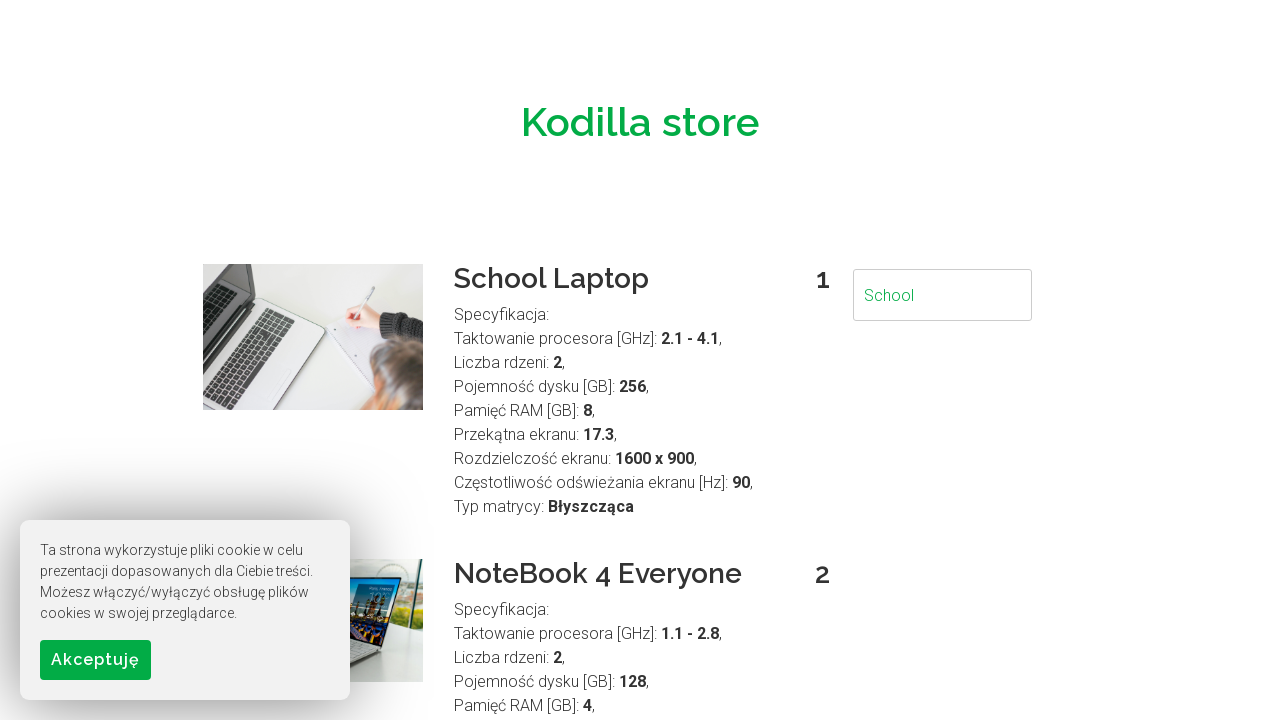

Clicked on search input field to trigger search suggestions or results at (942, 295) on input[name='search']
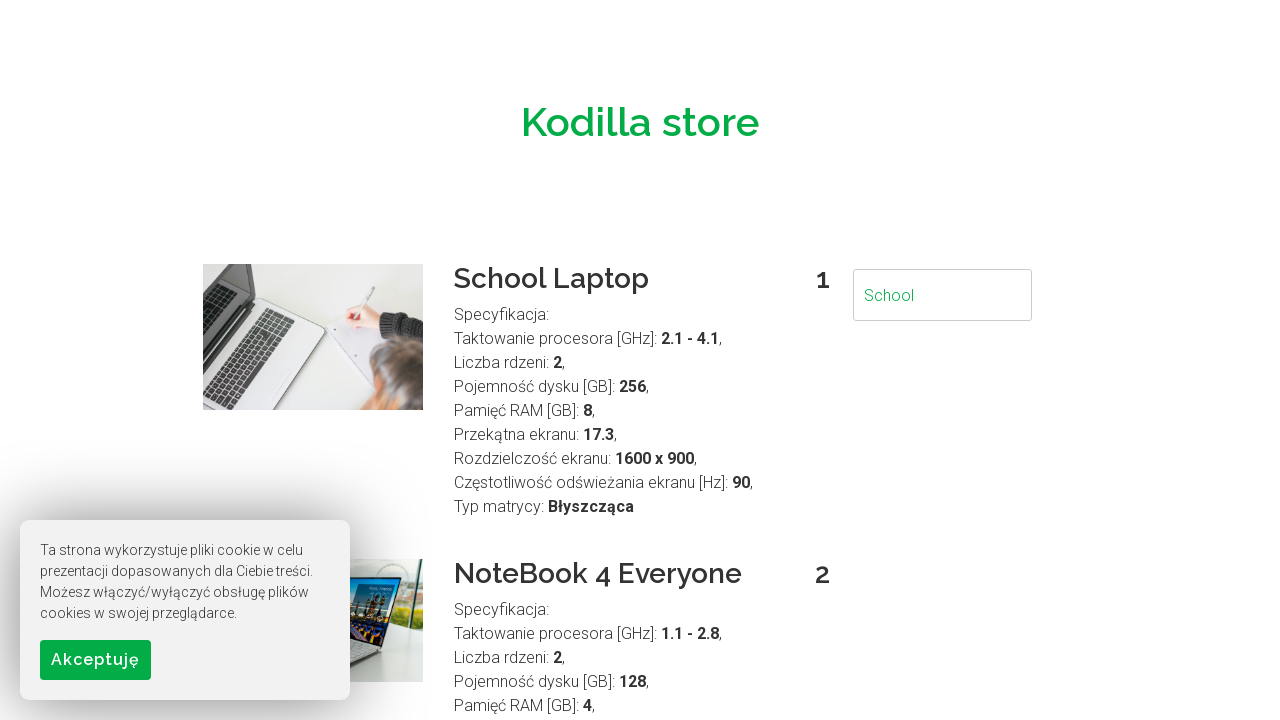

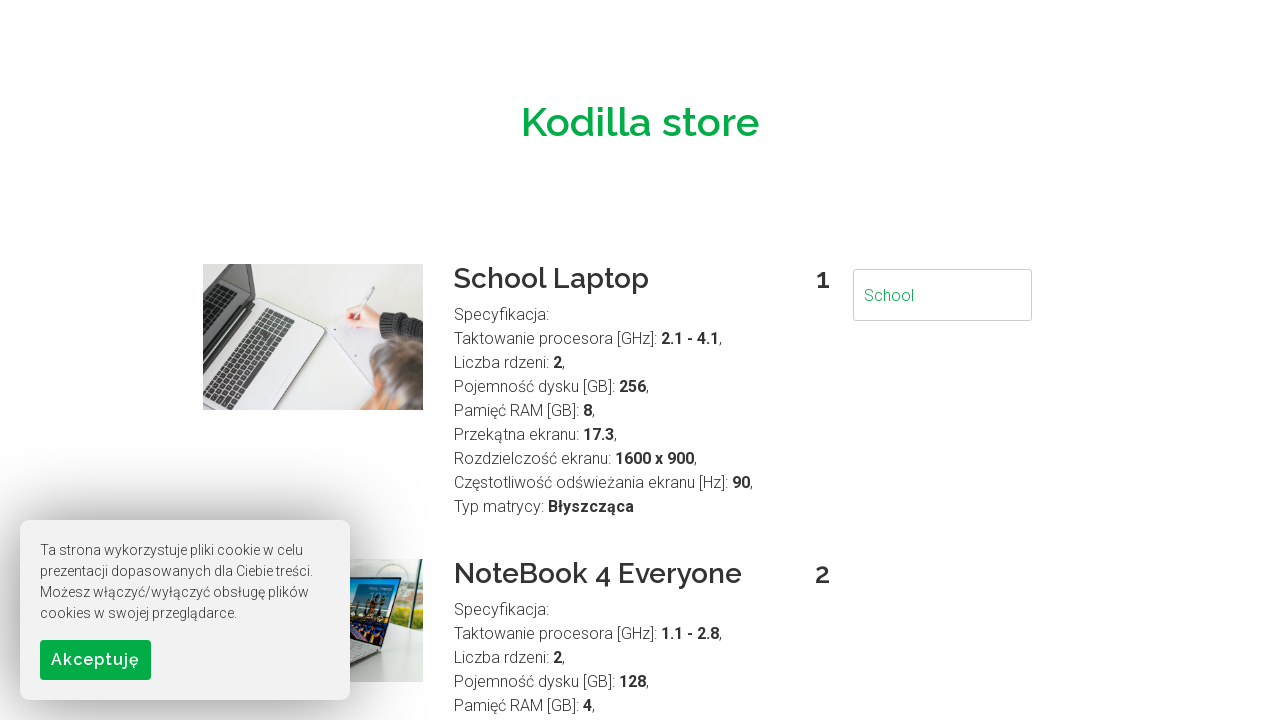